Verifies that the logo text displays 'GREENKART' correctly and logs the text

Starting URL: https://rahulshettyacademy.com/seleniumPractise/#/

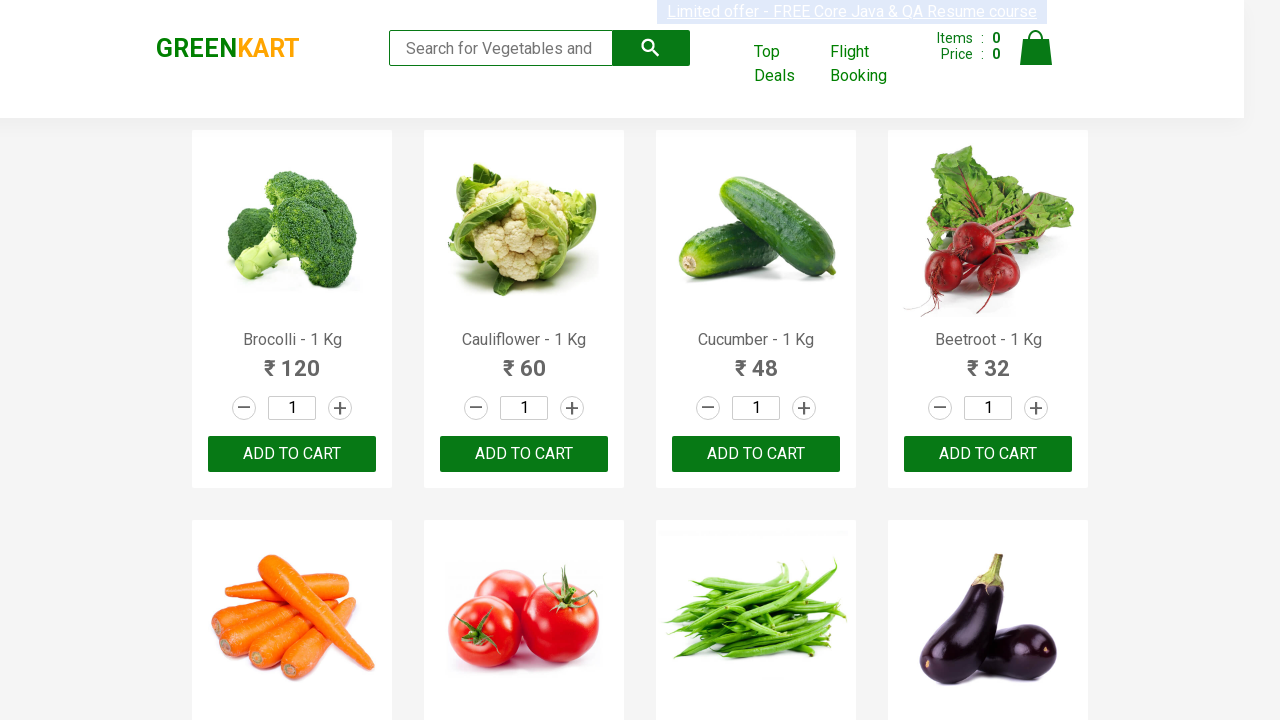

Located the logo element with class 'brand'
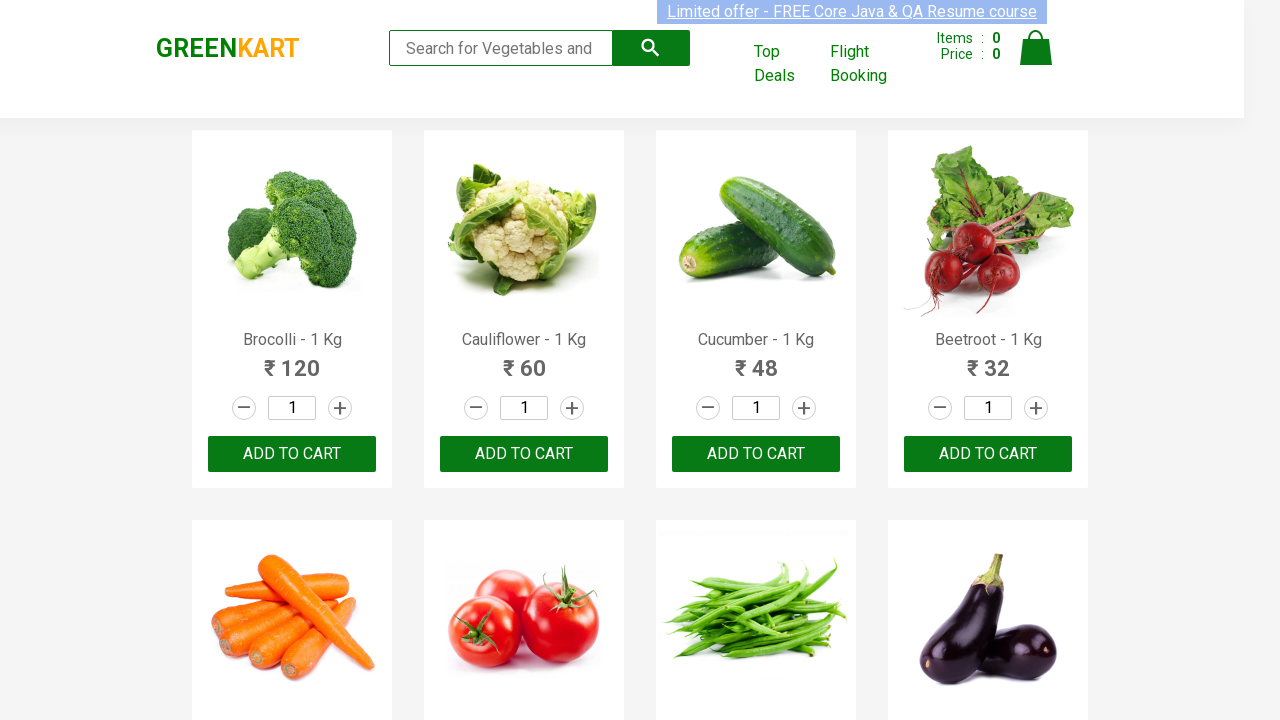

Asserted that logo text equals 'GREENKART'
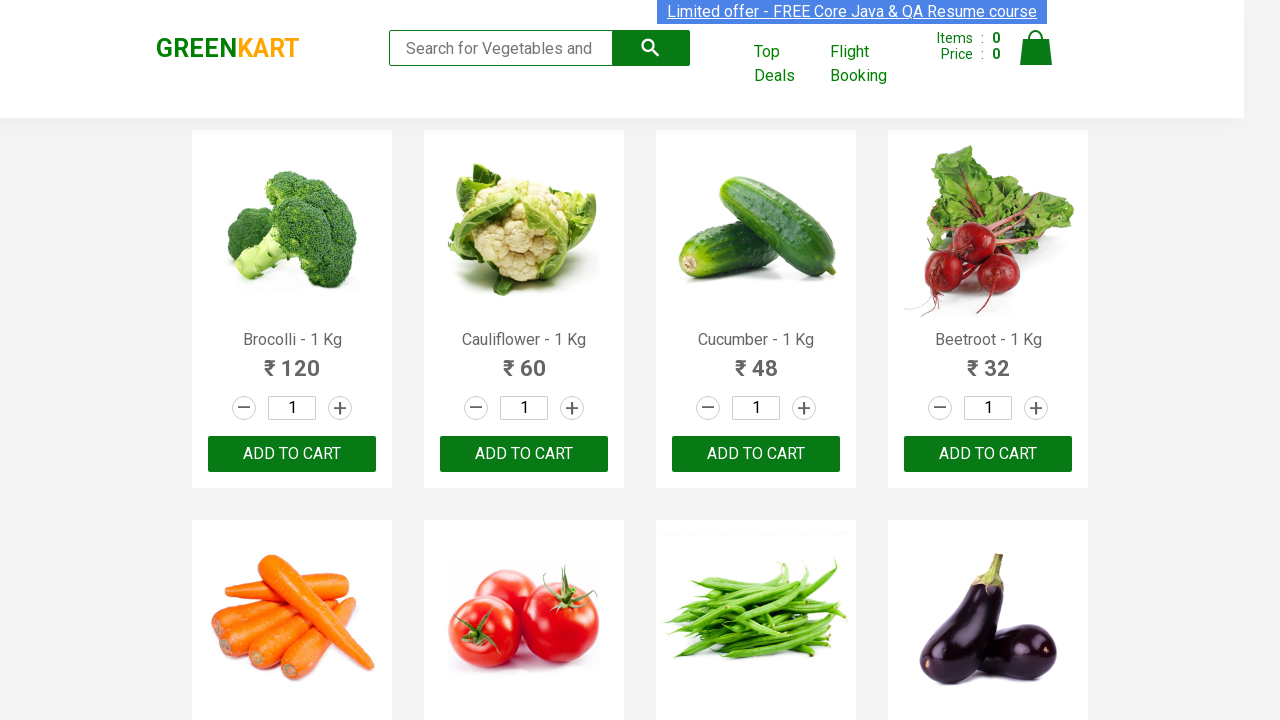

Retrieved logo text: GREENKART
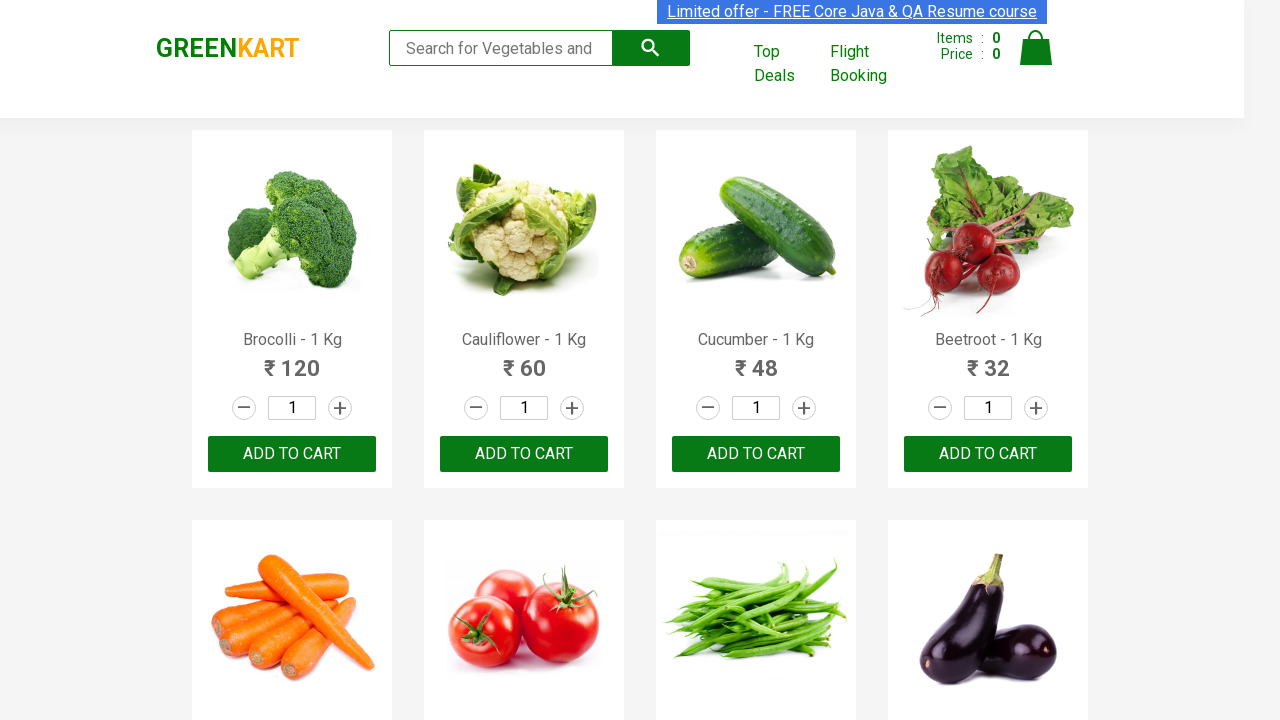

Printed logo text to console: GREENKART
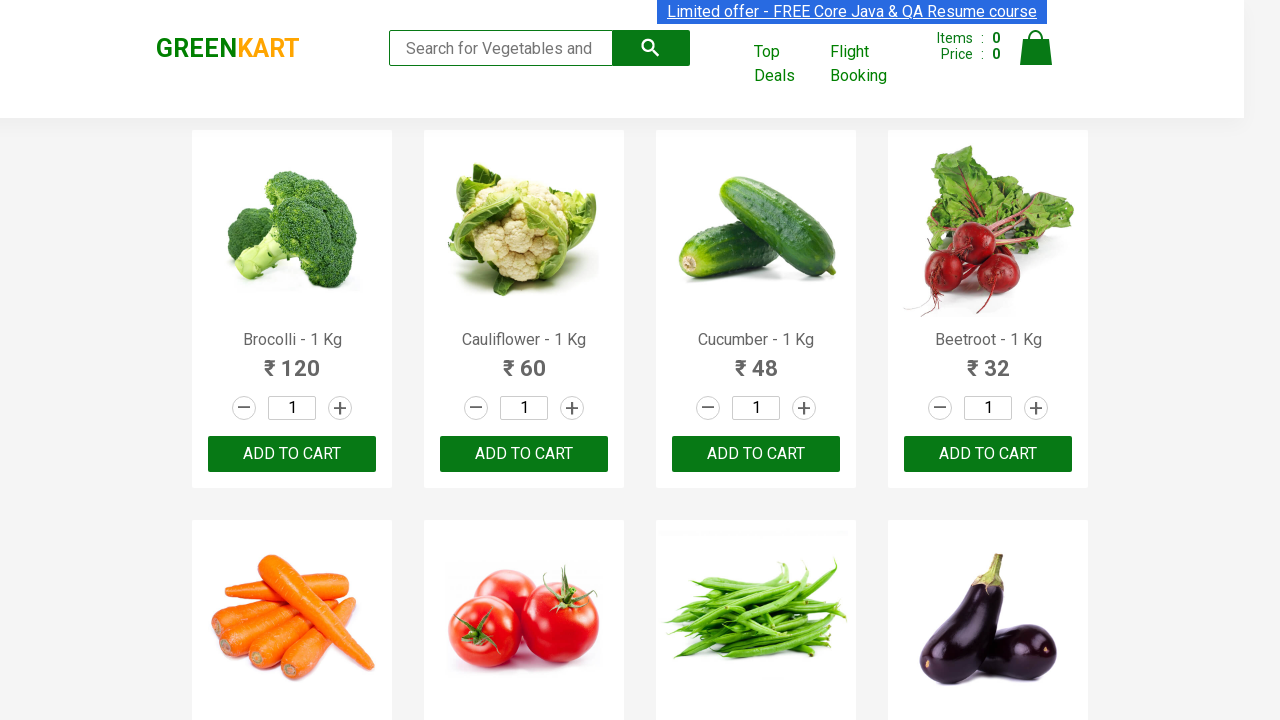

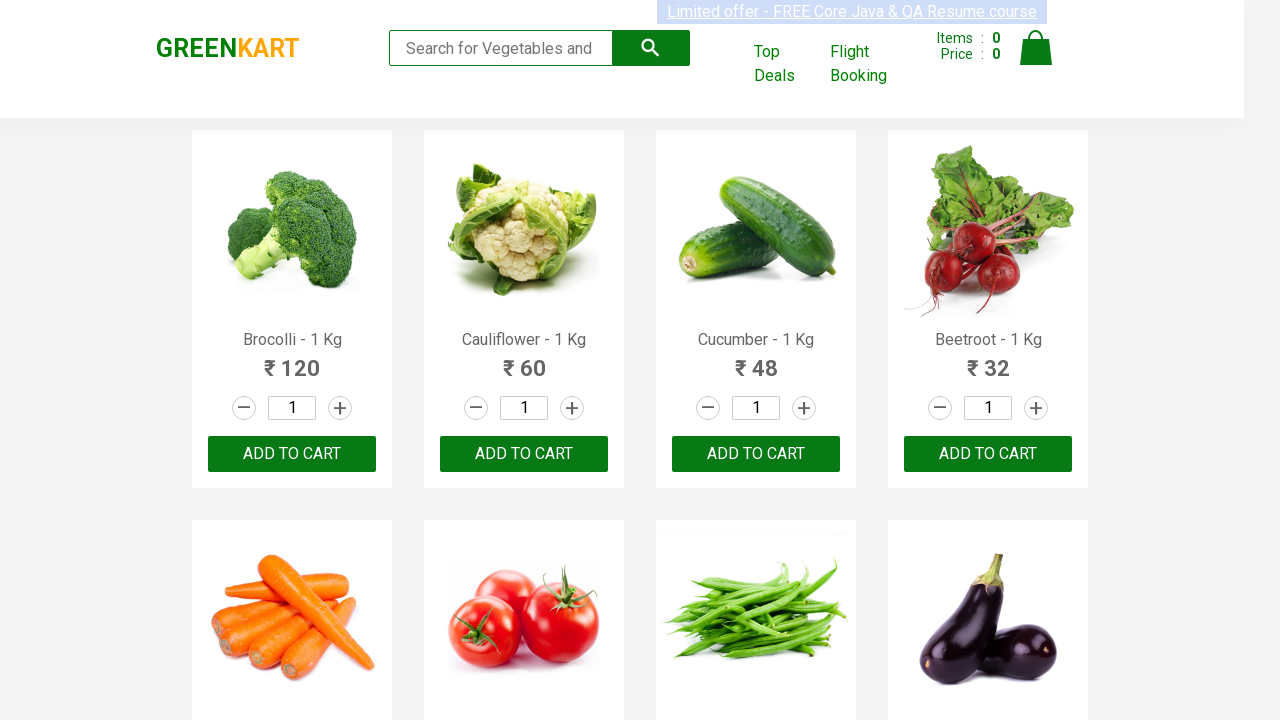